Tests the dynamic controls page by clicking the Remove button and using explicit wait to verify the "It's gone!" message appears.

Starting URL: https://the-internet.herokuapp.com/dynamic_controls

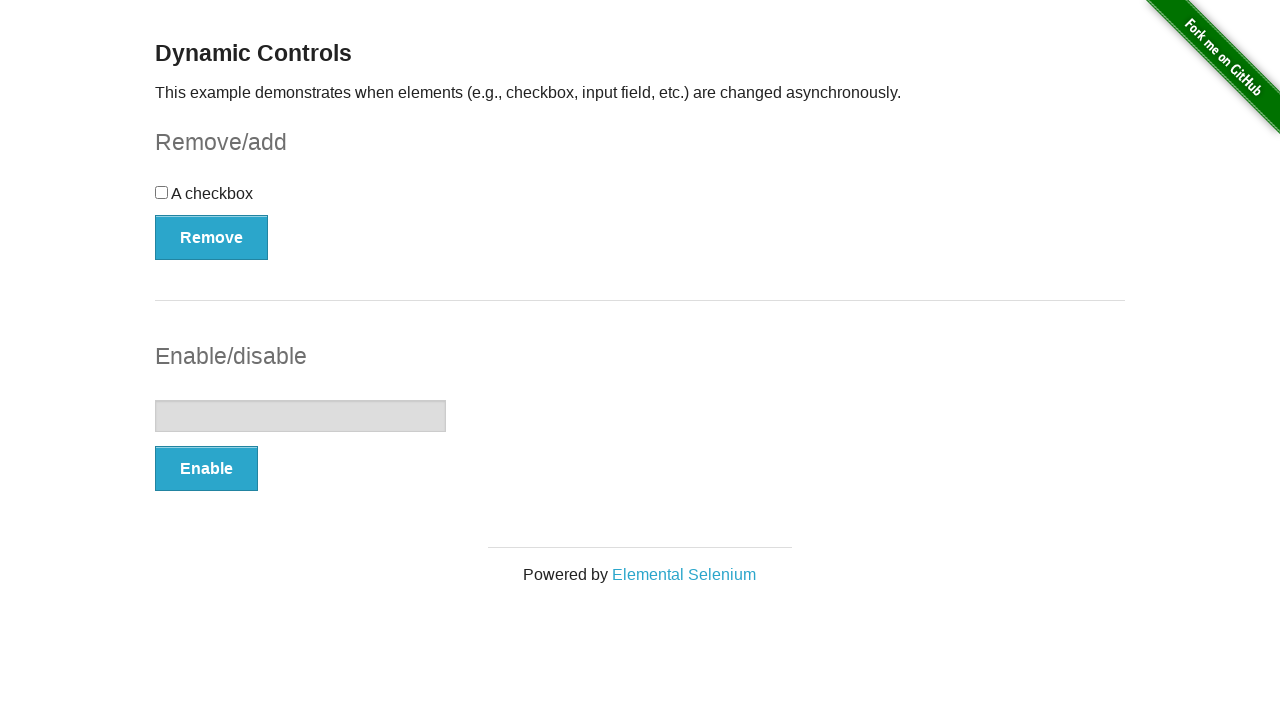

Clicked the Remove button at (212, 237) on button[onclick='swapCheckbox()']
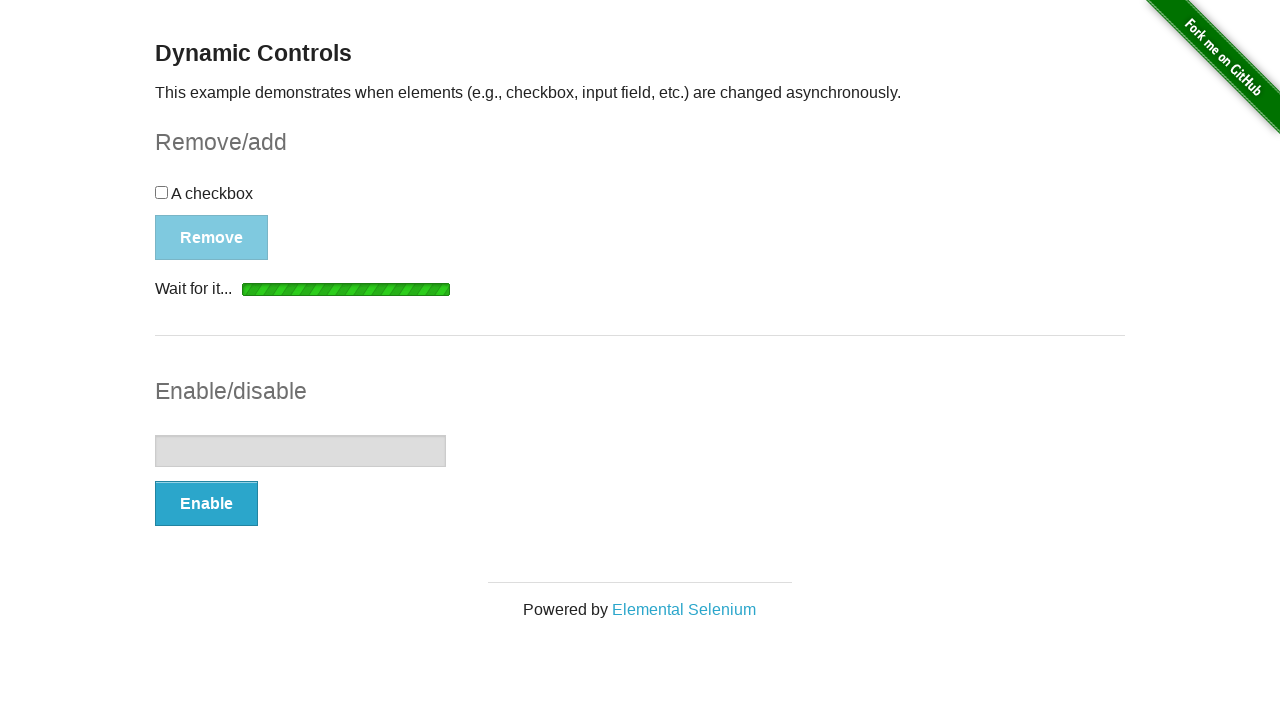

Message element became visible
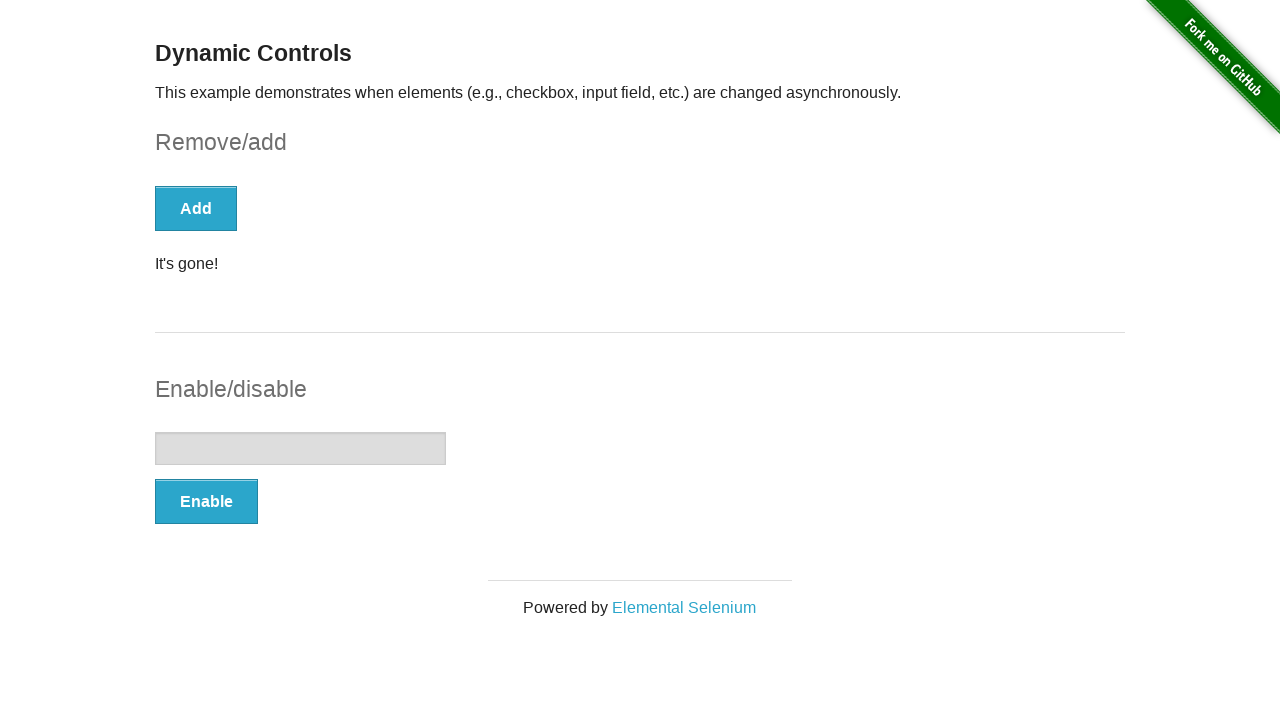

Verified message text is 'It's gone!'
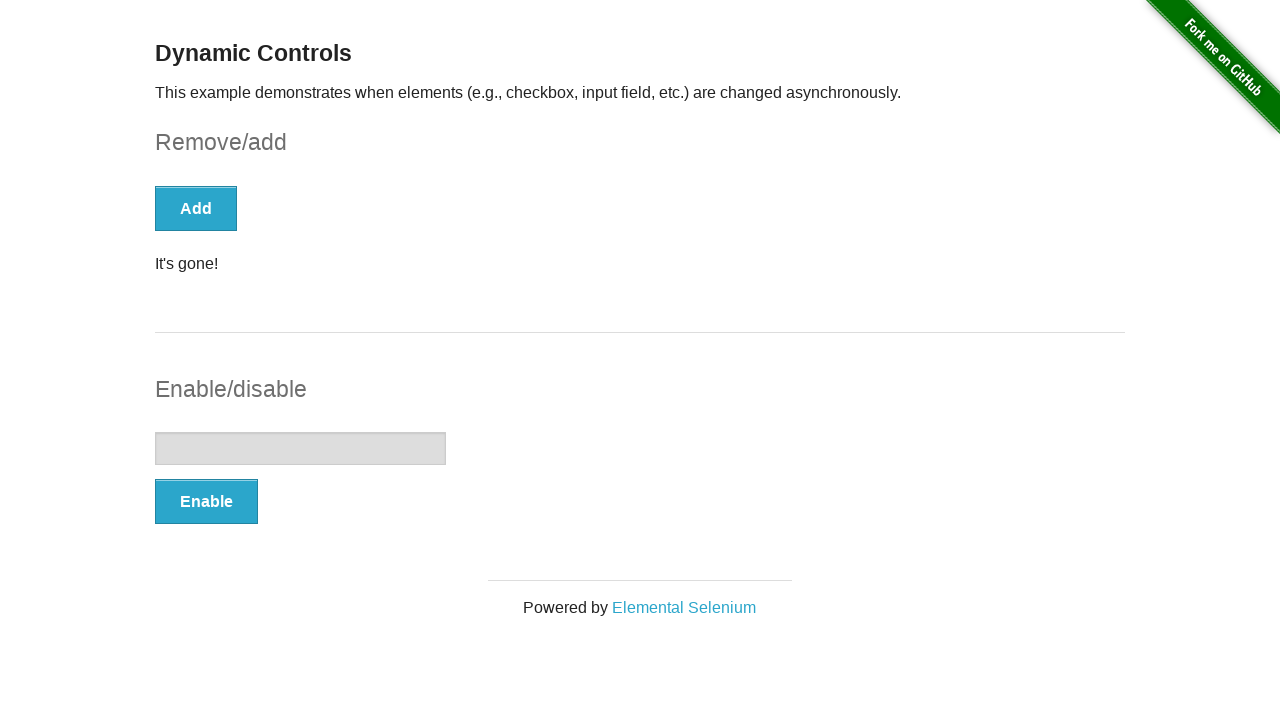

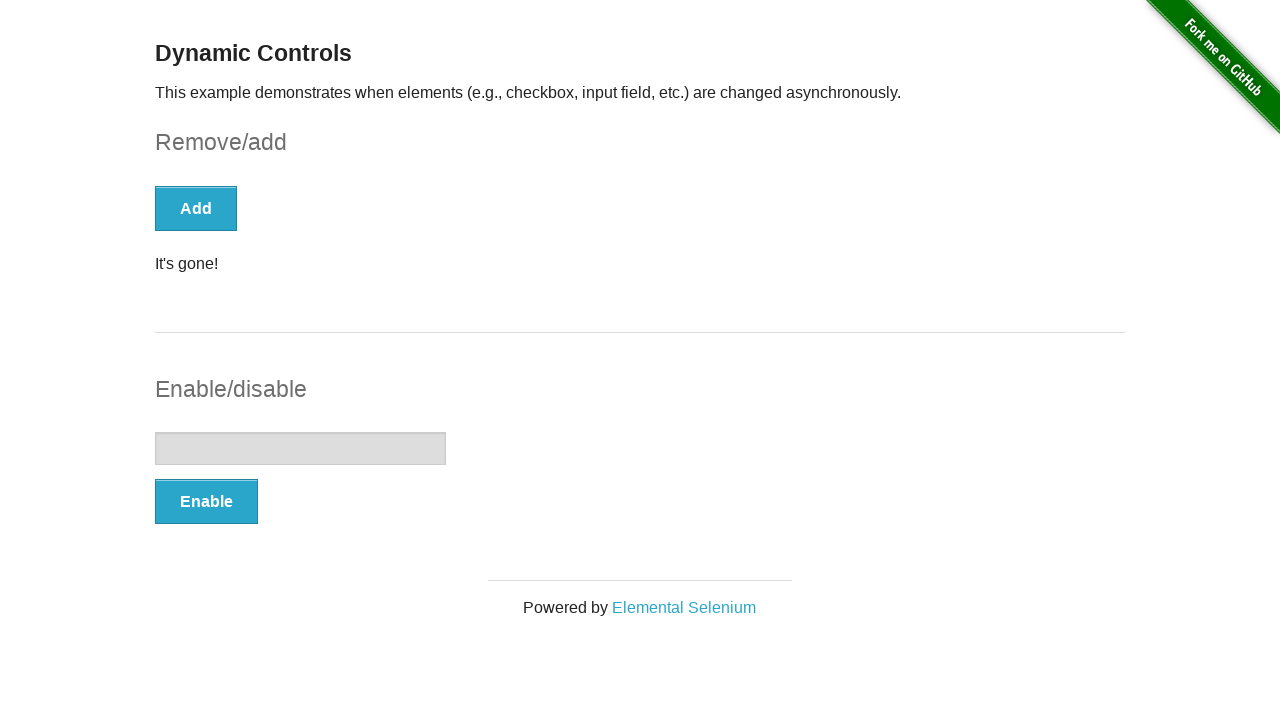